Tests the SRT (Korean high-speed rail) ticket booking form by selecting departure station (동탄/Dongtan) and arrival station from dropdown menus

Starting URL: https://etk.srail.kr/main.do

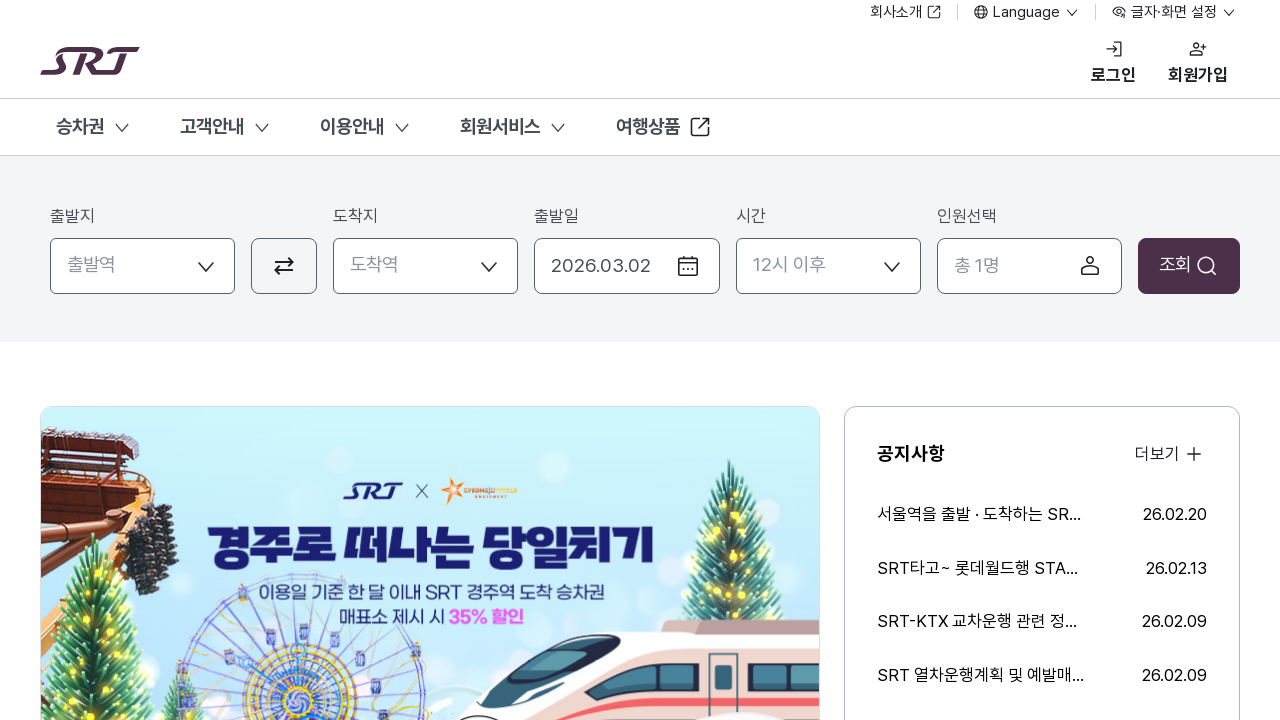

Selected departure station (동탄/Dongtan) from dropdown menu on select[name='dptRsStnCd']
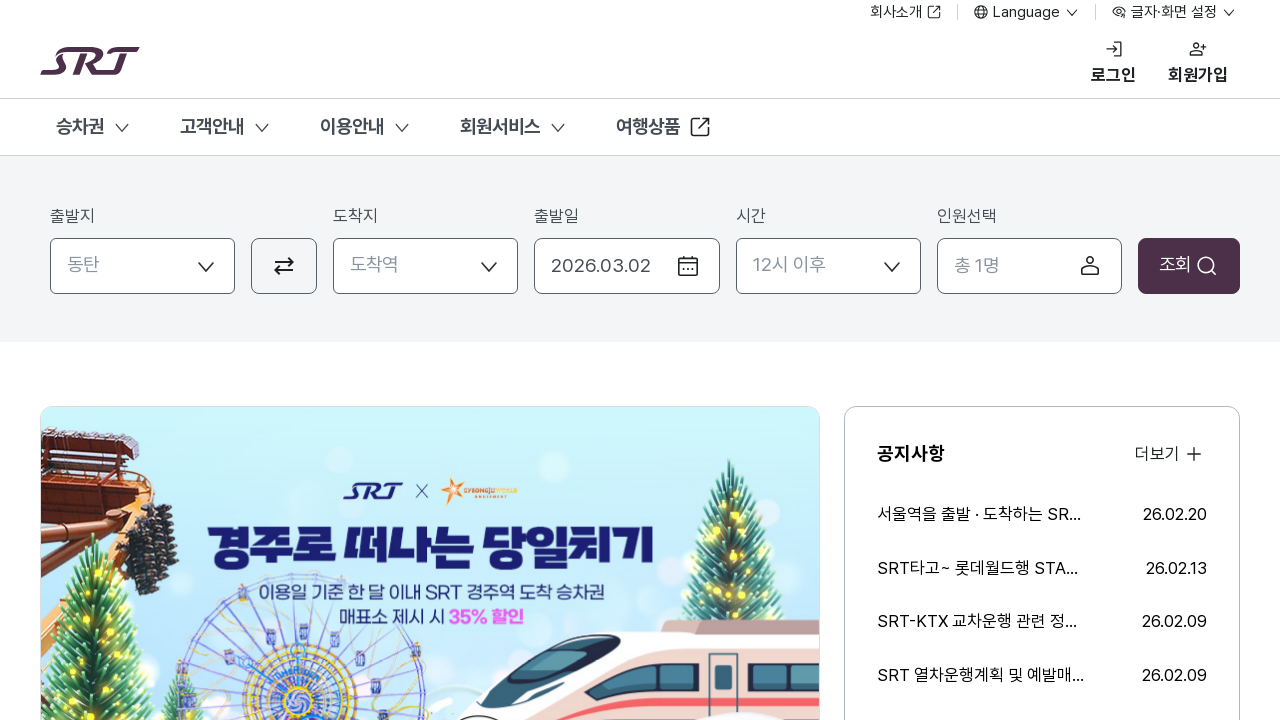

Selected arrival station from dropdown menu on select[name='arvRsStnCd']
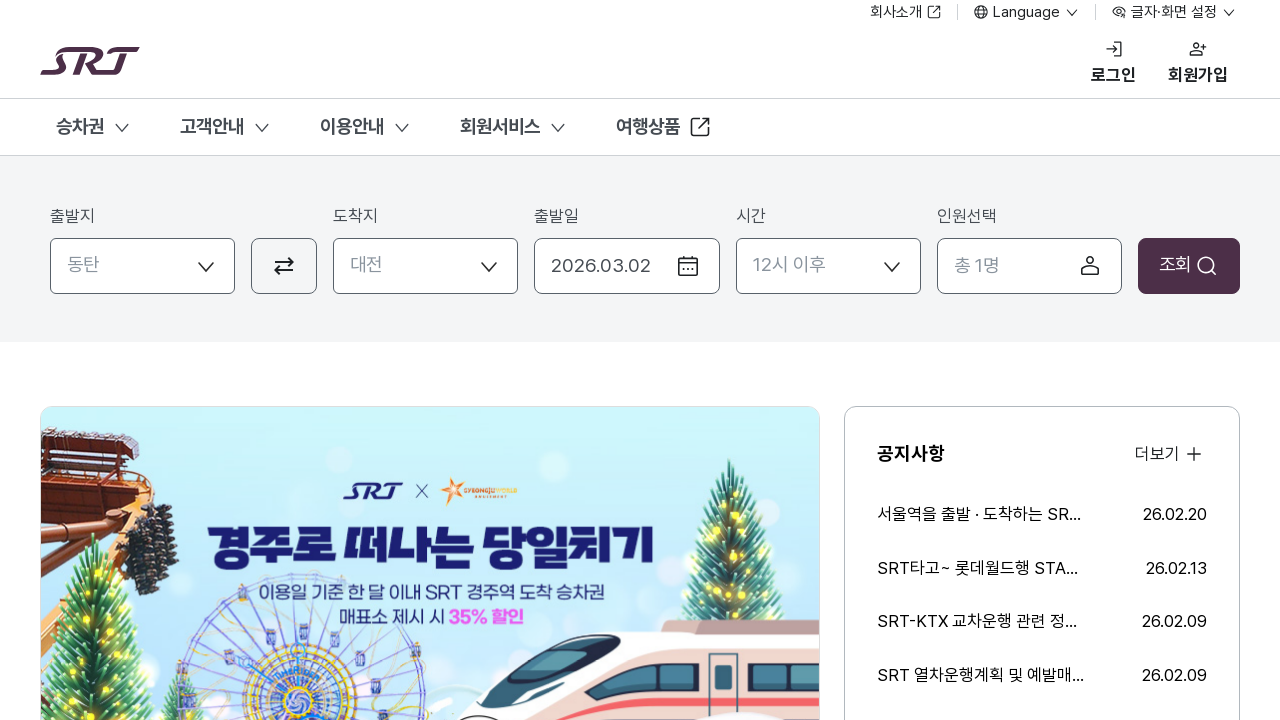

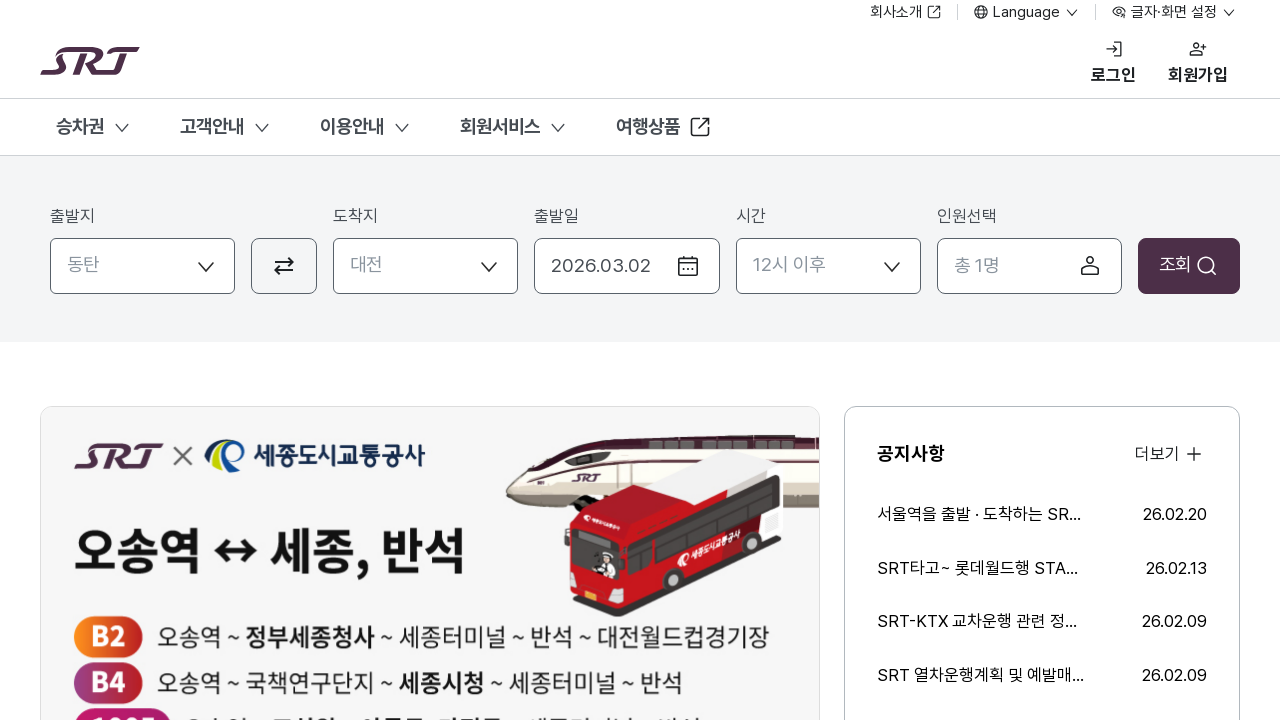